Tests an e-commerce vegetable shopping flow by searching for a product, adding it to cart, and proceeding to checkout

Starting URL: https://rahulshettyacademy.com/seleniumPractise/#/

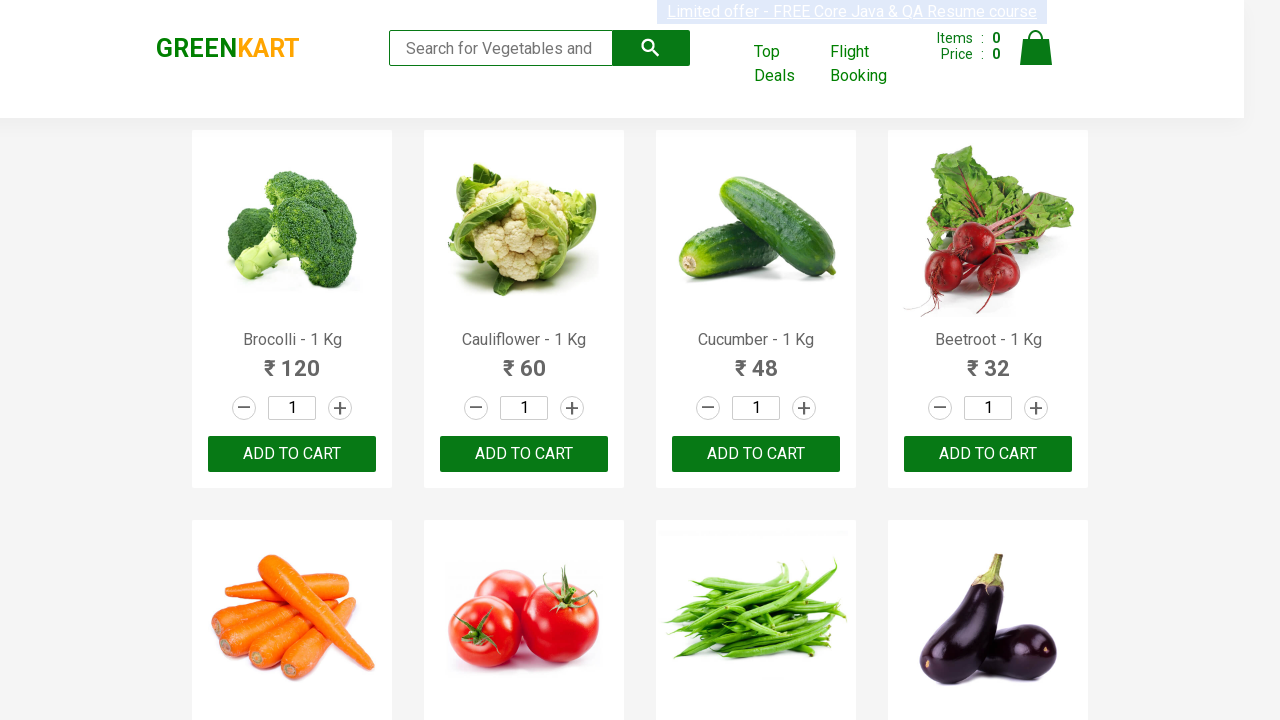

Filled search field with 'Cucumber' on //input[@type='search']
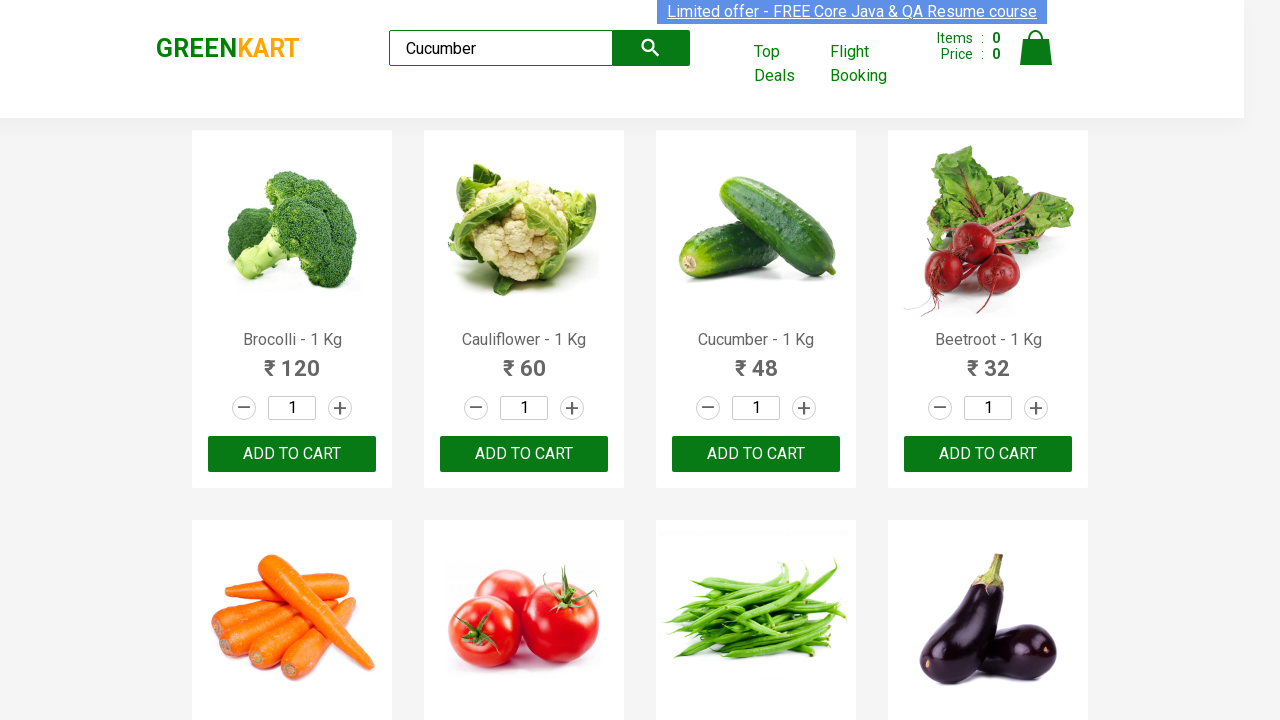

Waited 3 seconds for search results to load
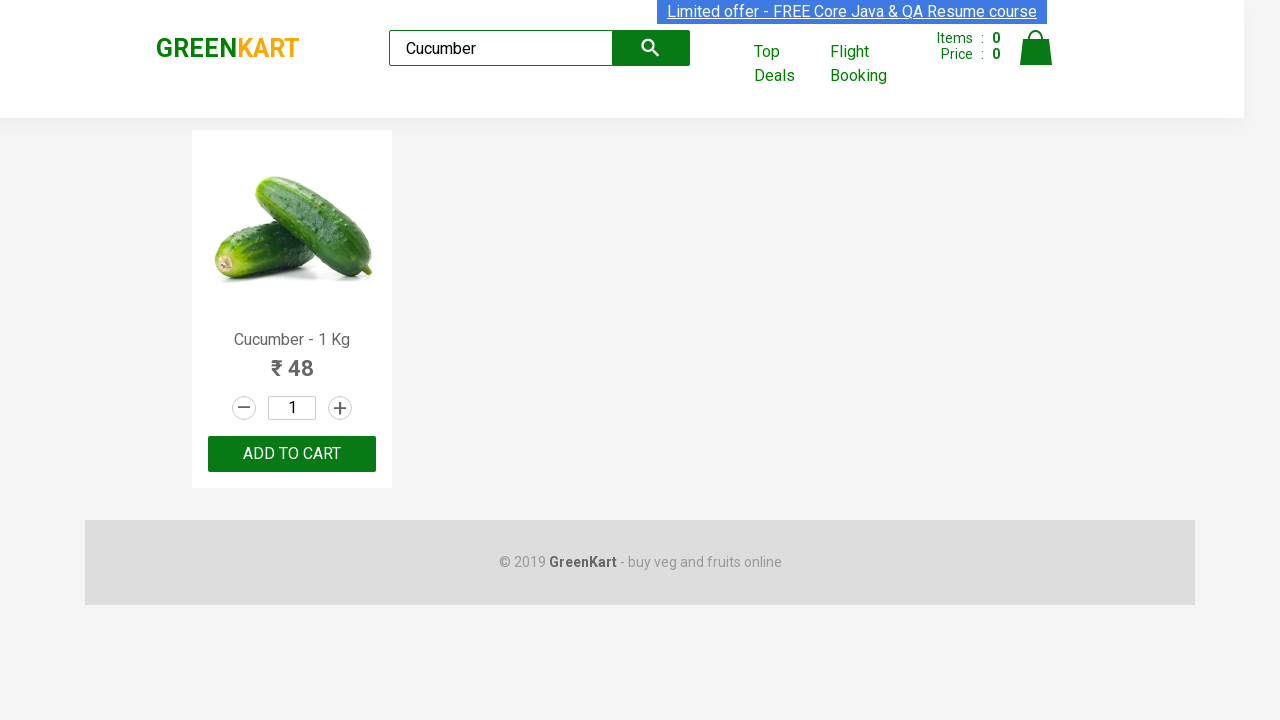

Product name displayed on search results
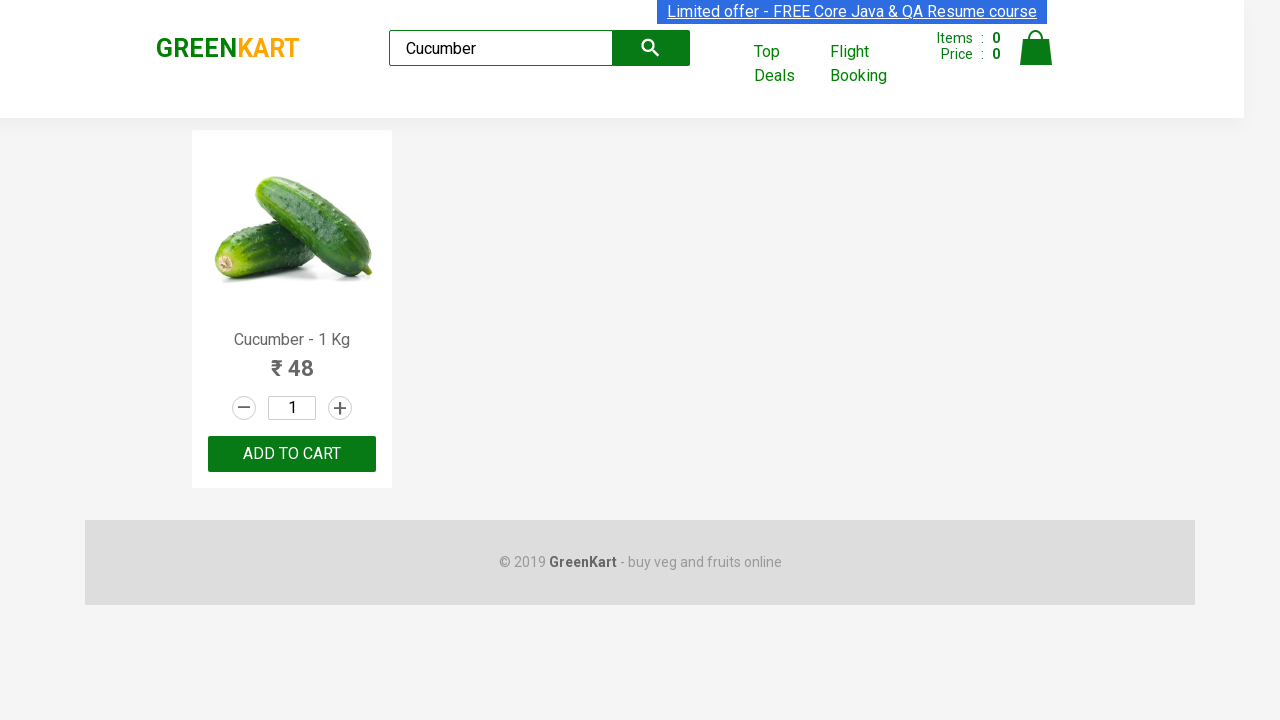

Clicked increment button to increase product quantity at (340, 408) on a.increment
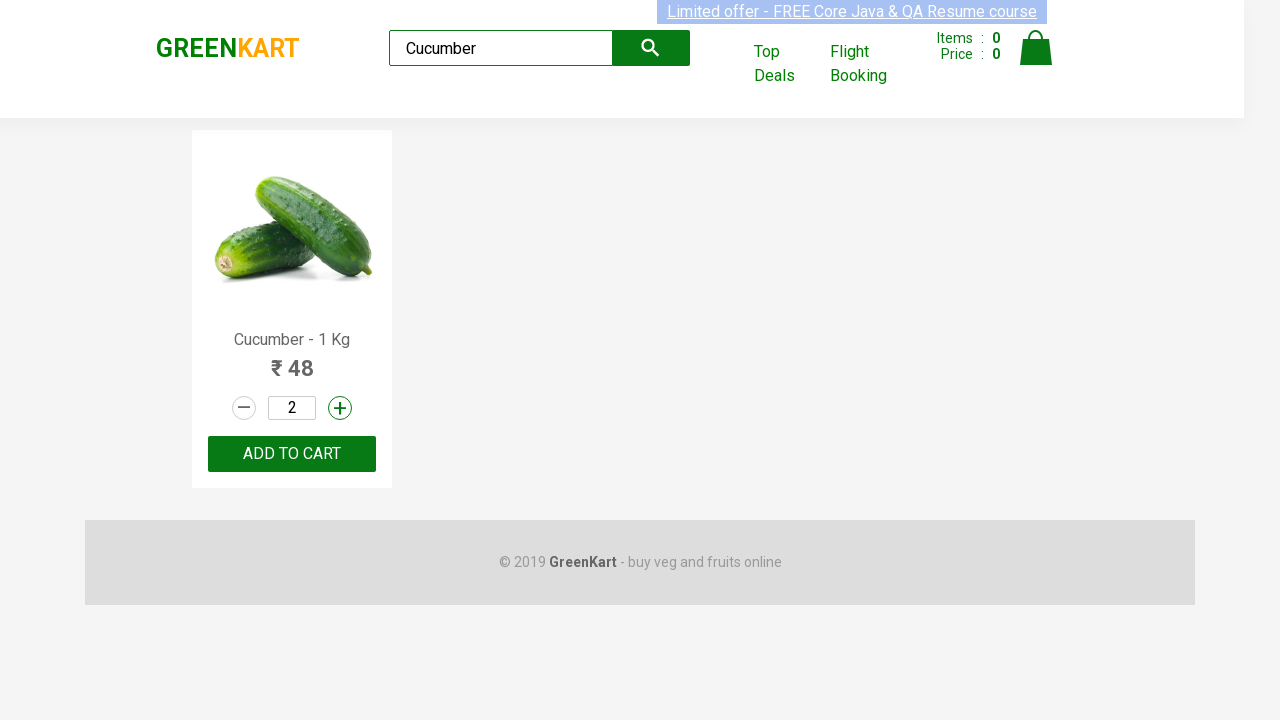

Clicked 'Add to Cart' button to add Cucumber to cart at (292, 454) on //*[@id="root"]/div/div[1]/div/div/div[3]/button
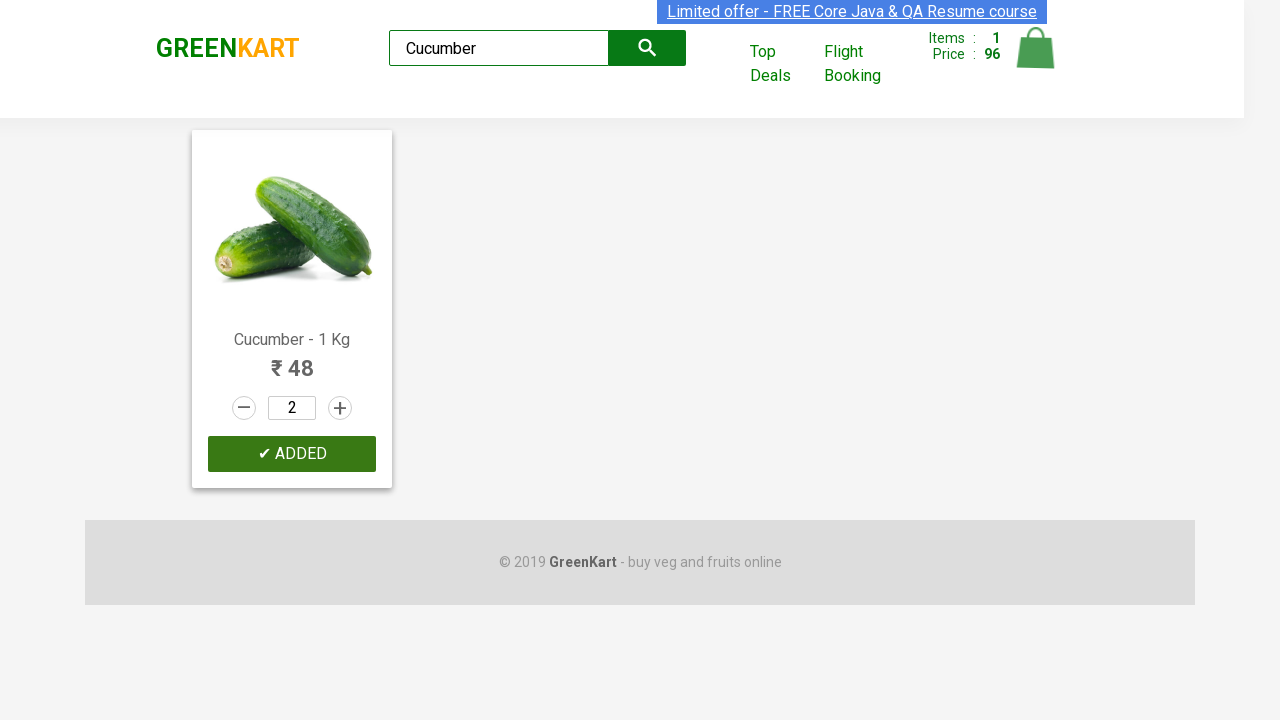

Clicked cart icon to view shopping cart at (1036, 48) on xpath=/html/body/div/div/header/div/div[3]/a[4]/img
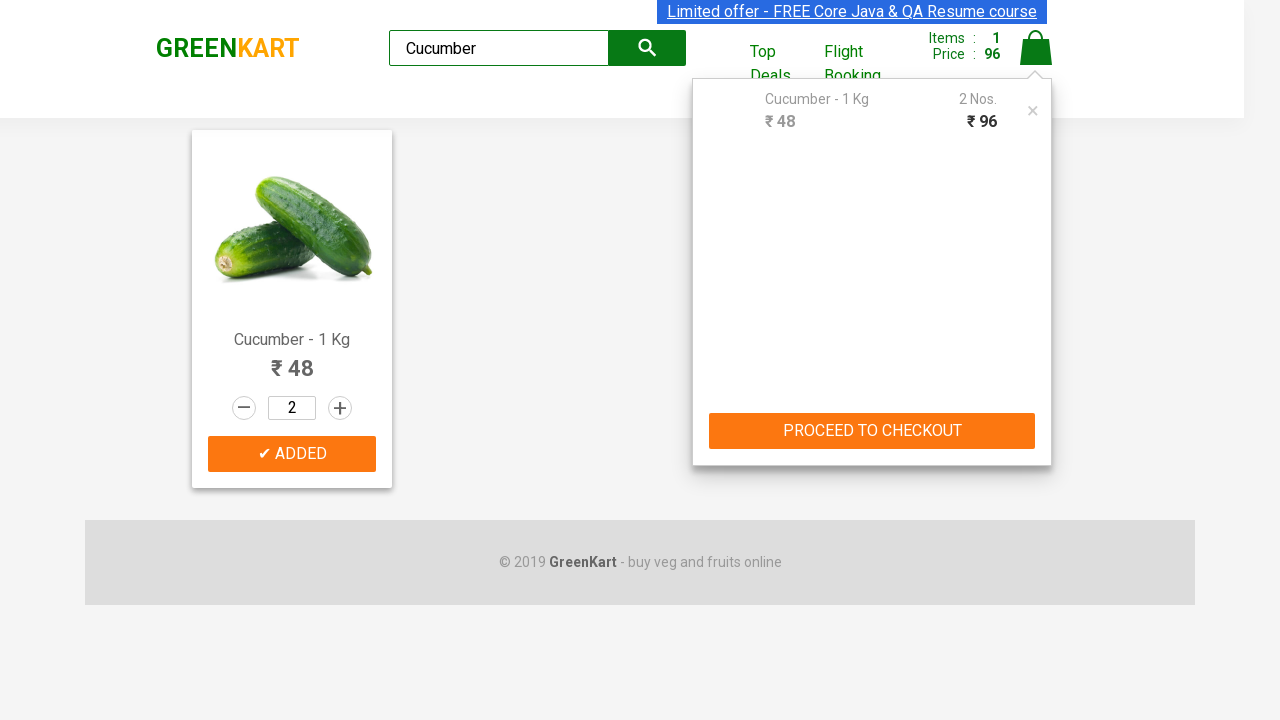

Clicked 'Proceed to Checkout' button at (872, 431) on xpath=/html/body/div/div/header/div/div[3]/div[2]/div[2]/button
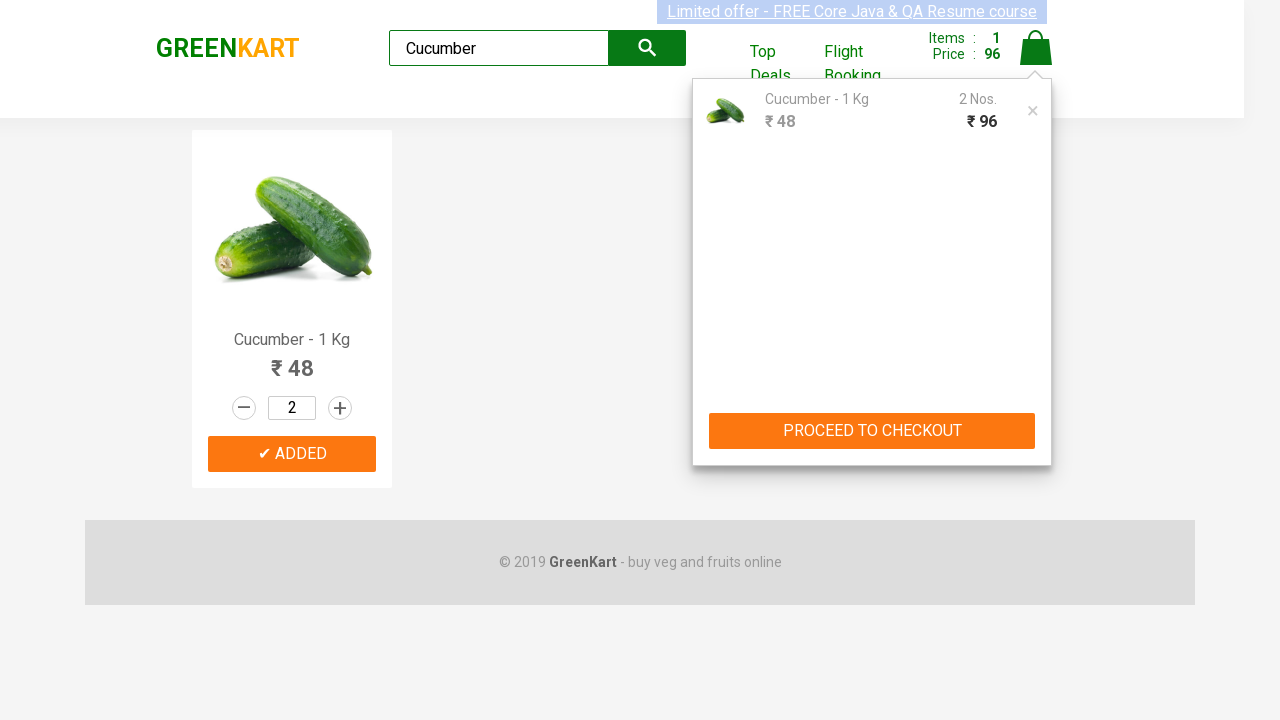

Product verified on checkout page
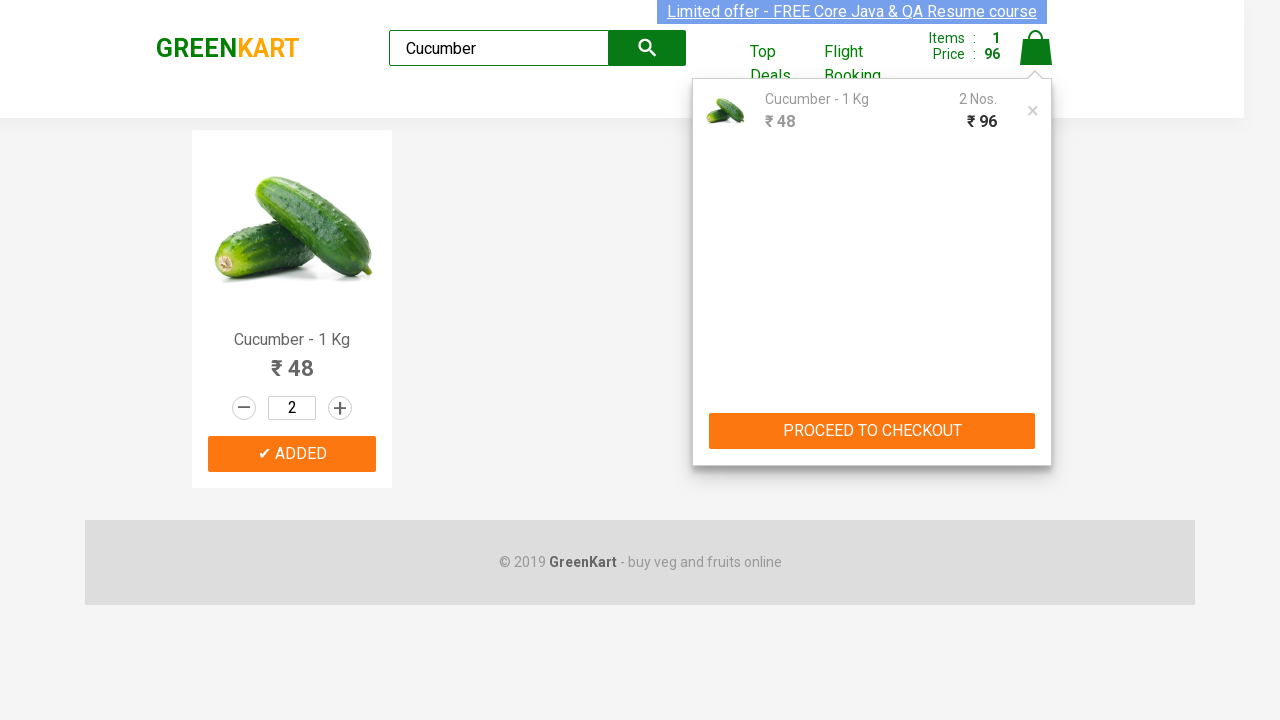

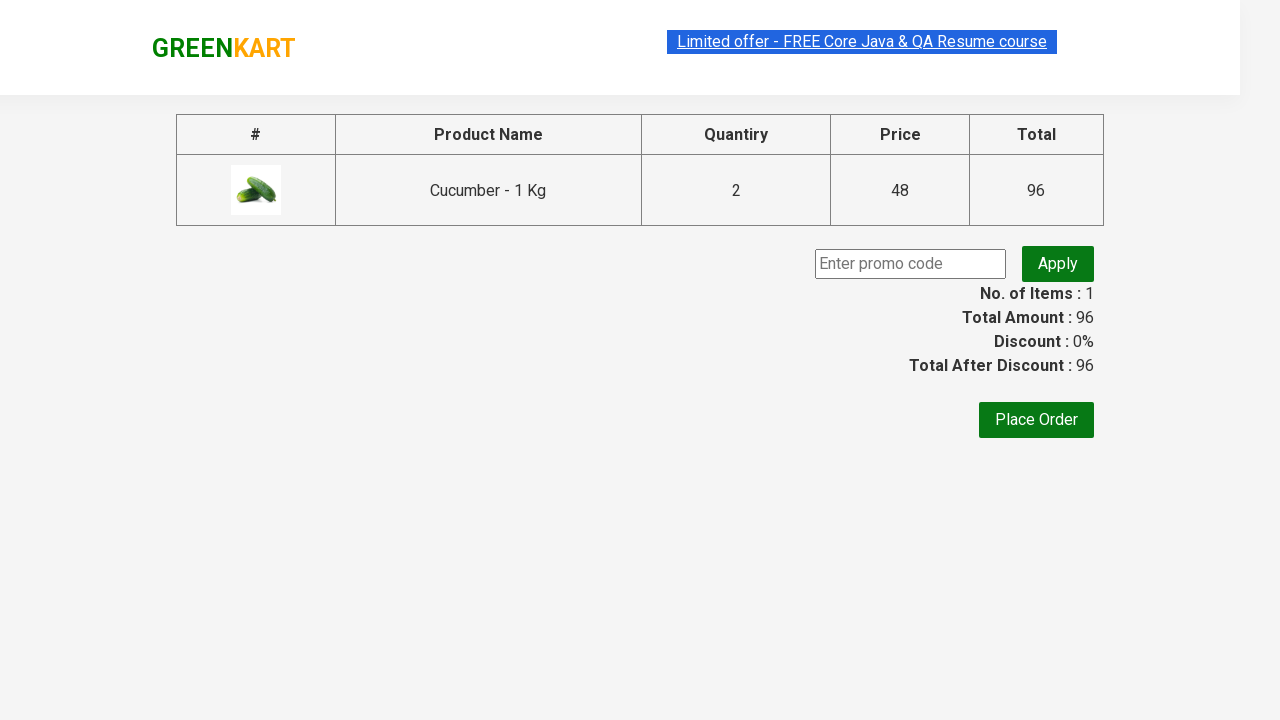